Tests an explicit wait scenario where the script waits for a price to change to $100, then clicks a book button, calculates a mathematical answer based on a displayed value, submits the answer, and handles an alert dialog.

Starting URL: http://suninjuly.github.io/explicit_wait2.html

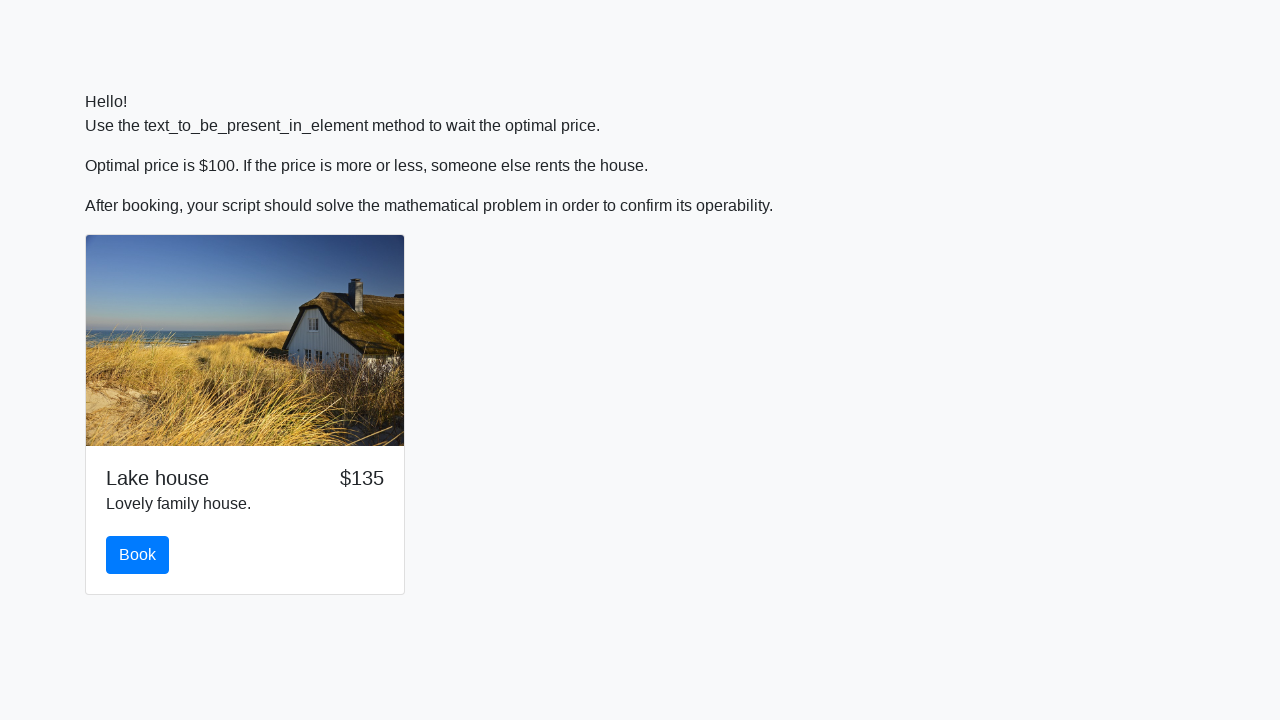

Waited for price to change to $100
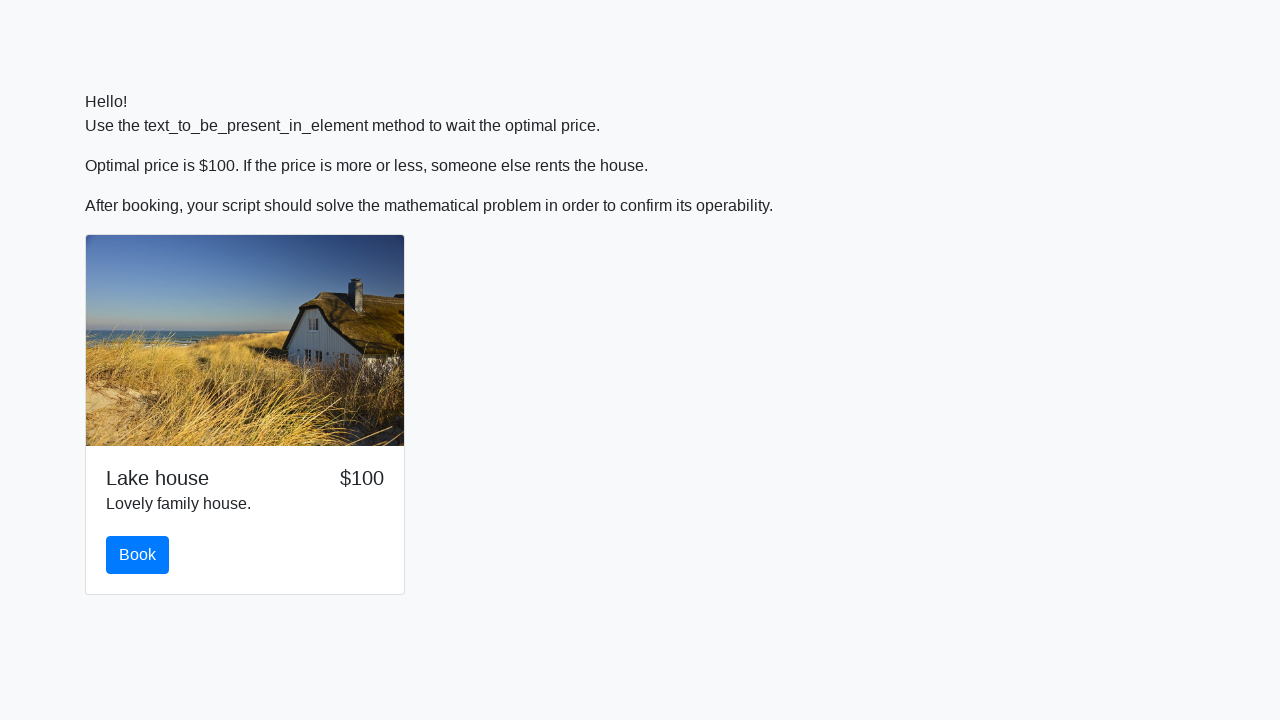

Clicked the book button at (138, 555) on #book
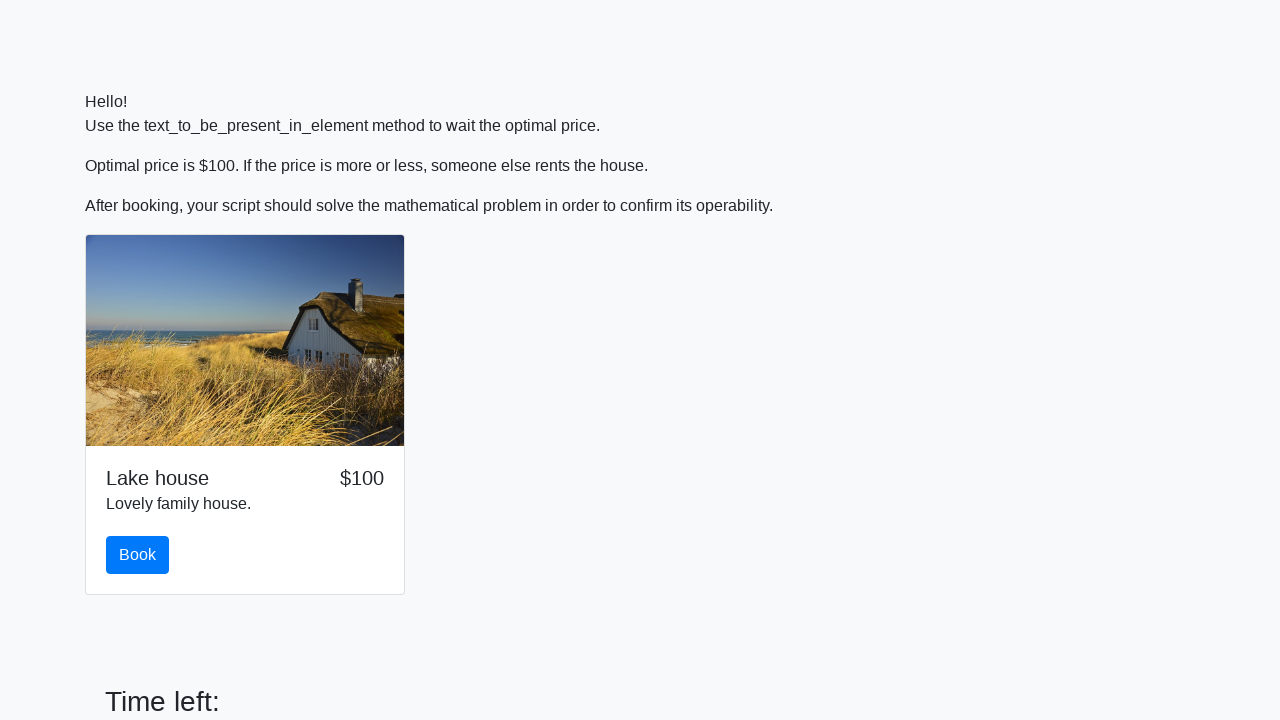

Retrieved input value: 683
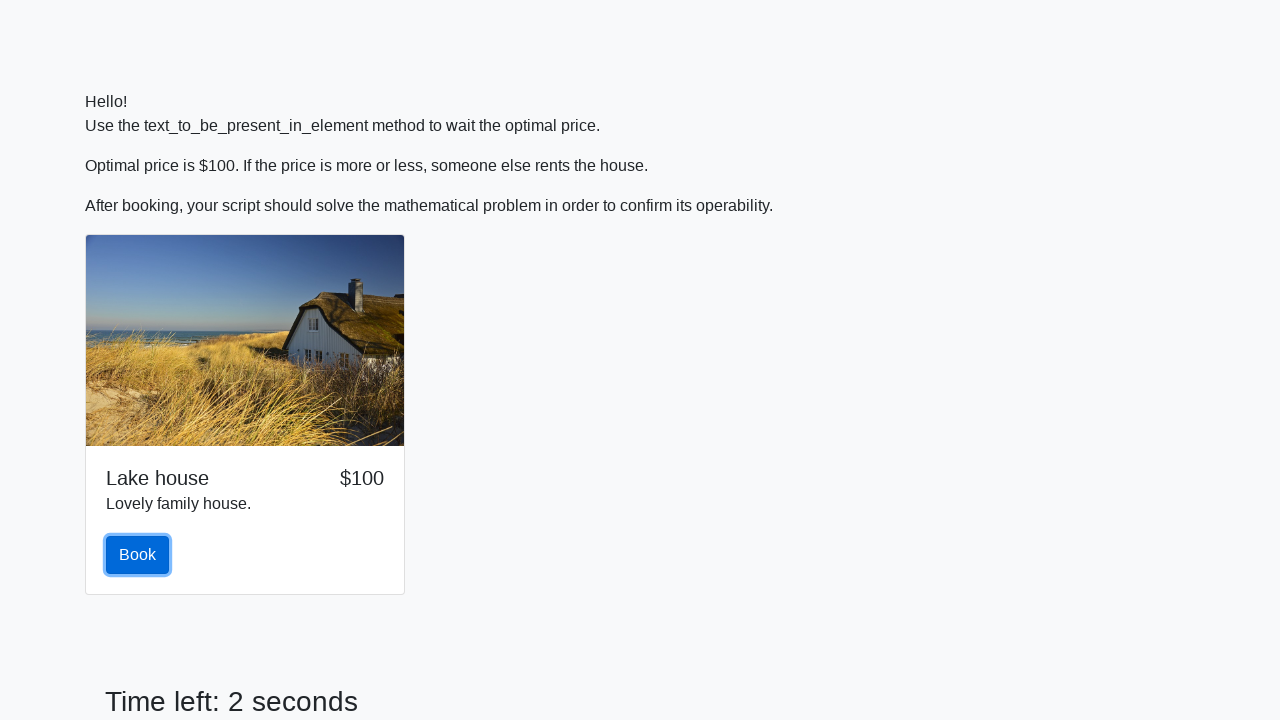

Calculated answer: 2.4403208511783547
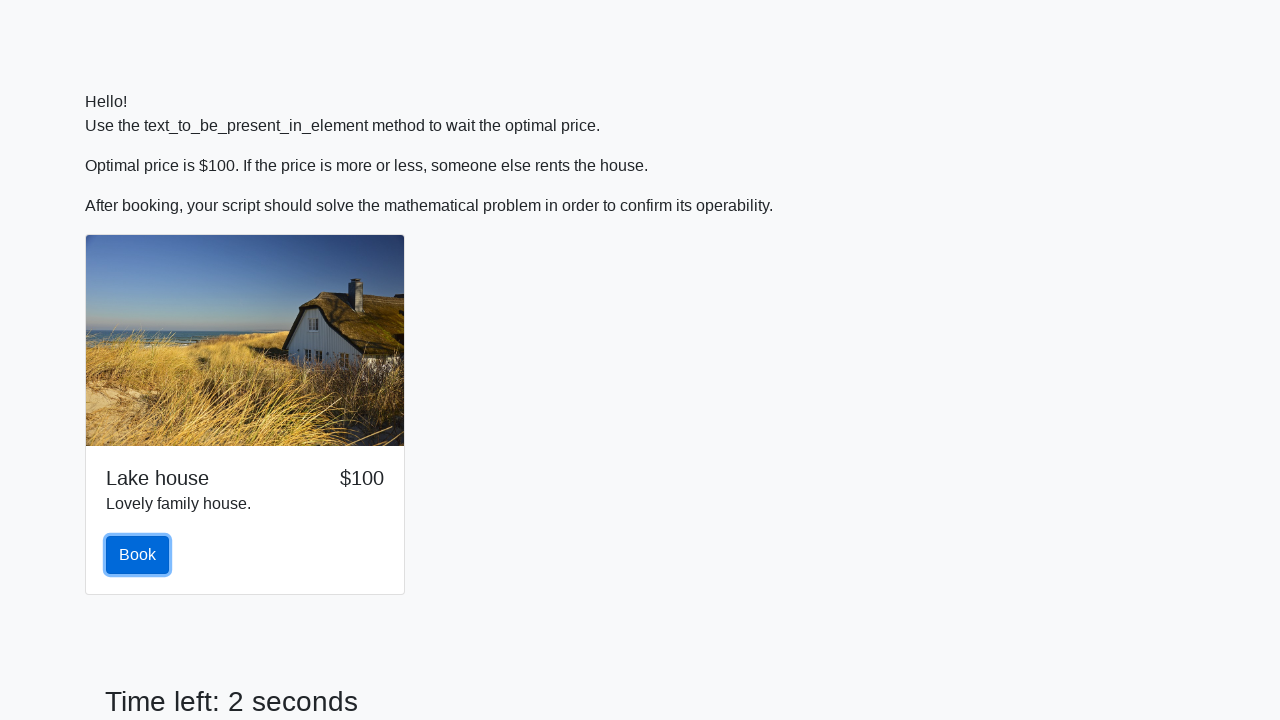

Filled answer field with calculated value on #answer
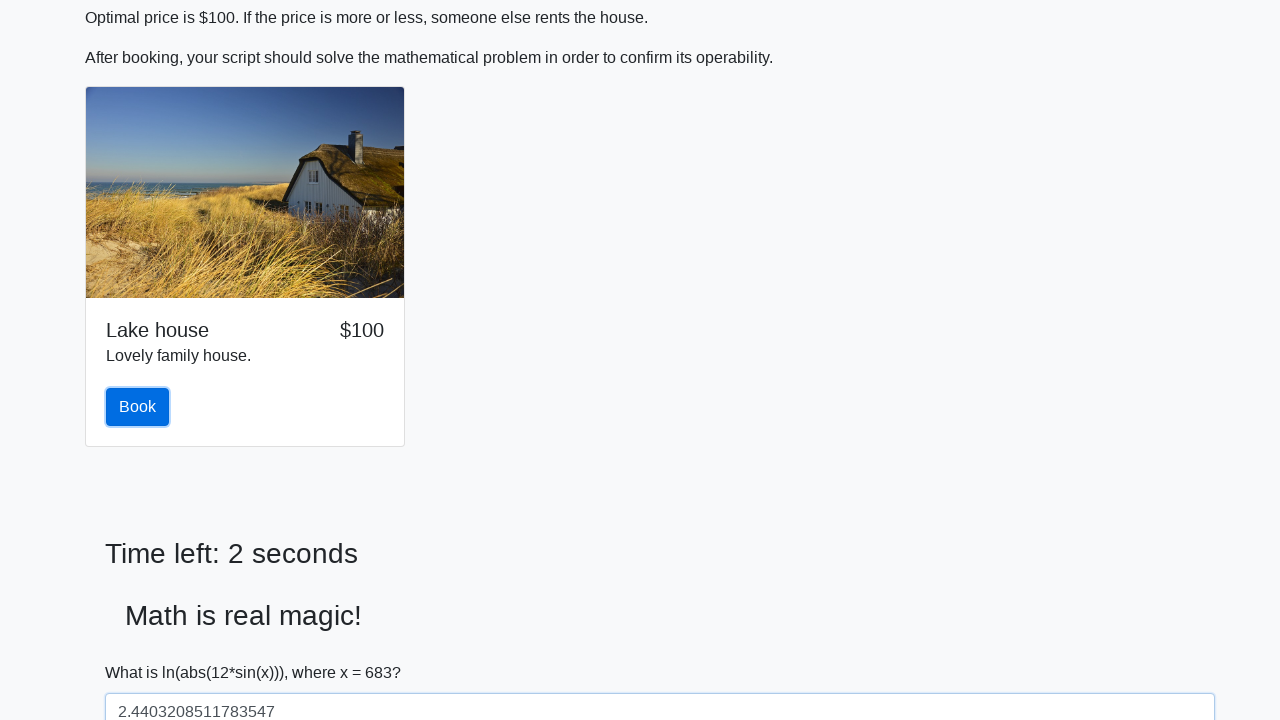

Clicked solve button at (143, 651) on #solve
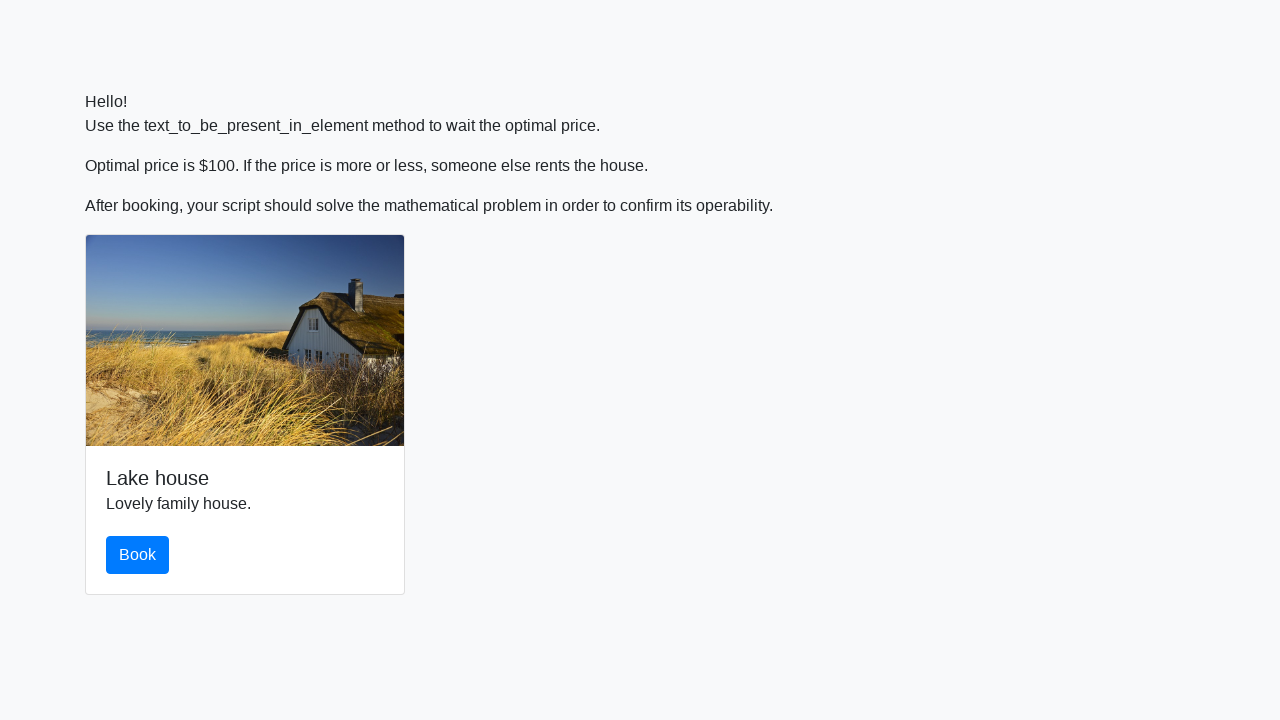

Alert dialog handler registered
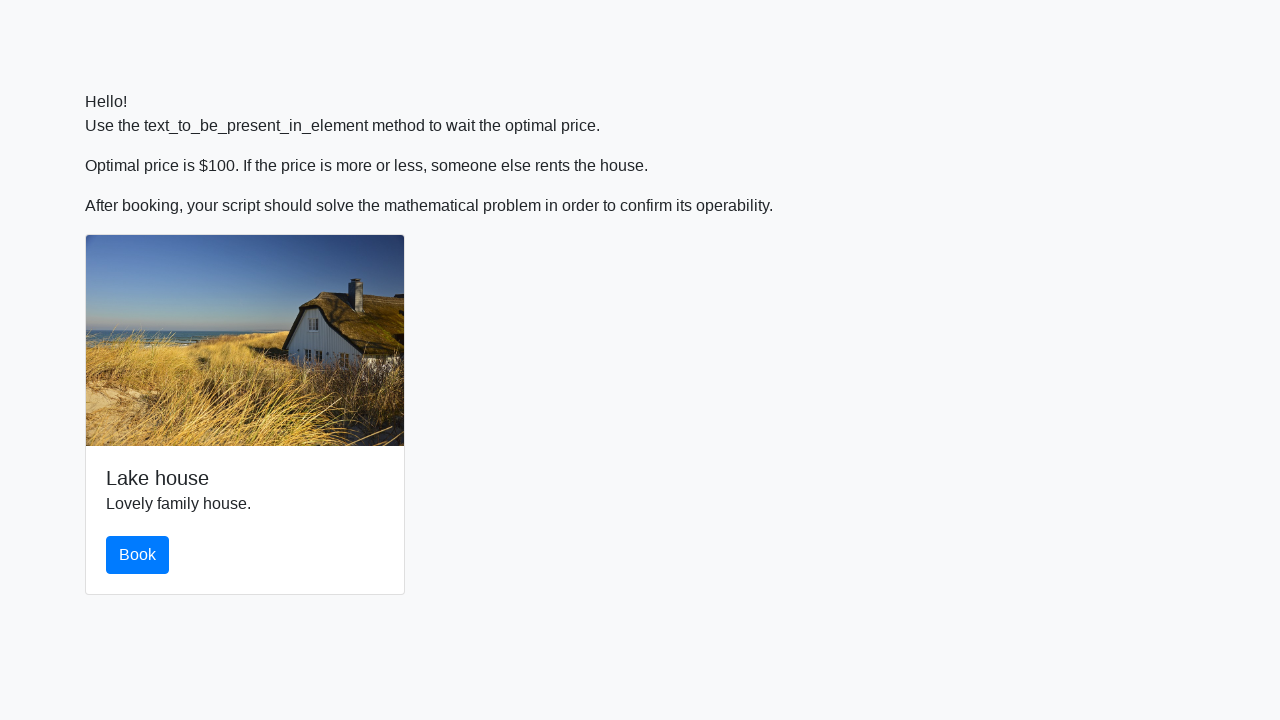

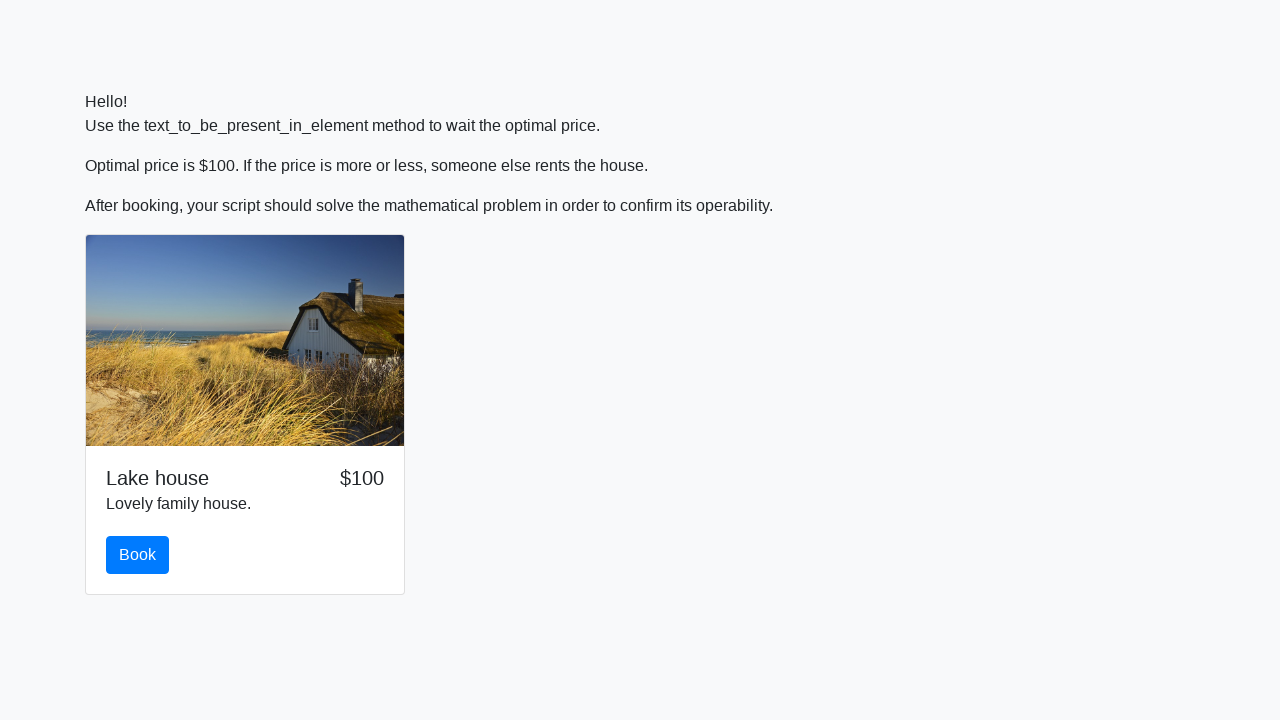